Tests triangle calculator with equilateral triangle inputs (5, 5, 5) expecting "Equilateral"

Starting URL: https://testpages.eviltester.com/styled/apps/triangle/triangle001.html

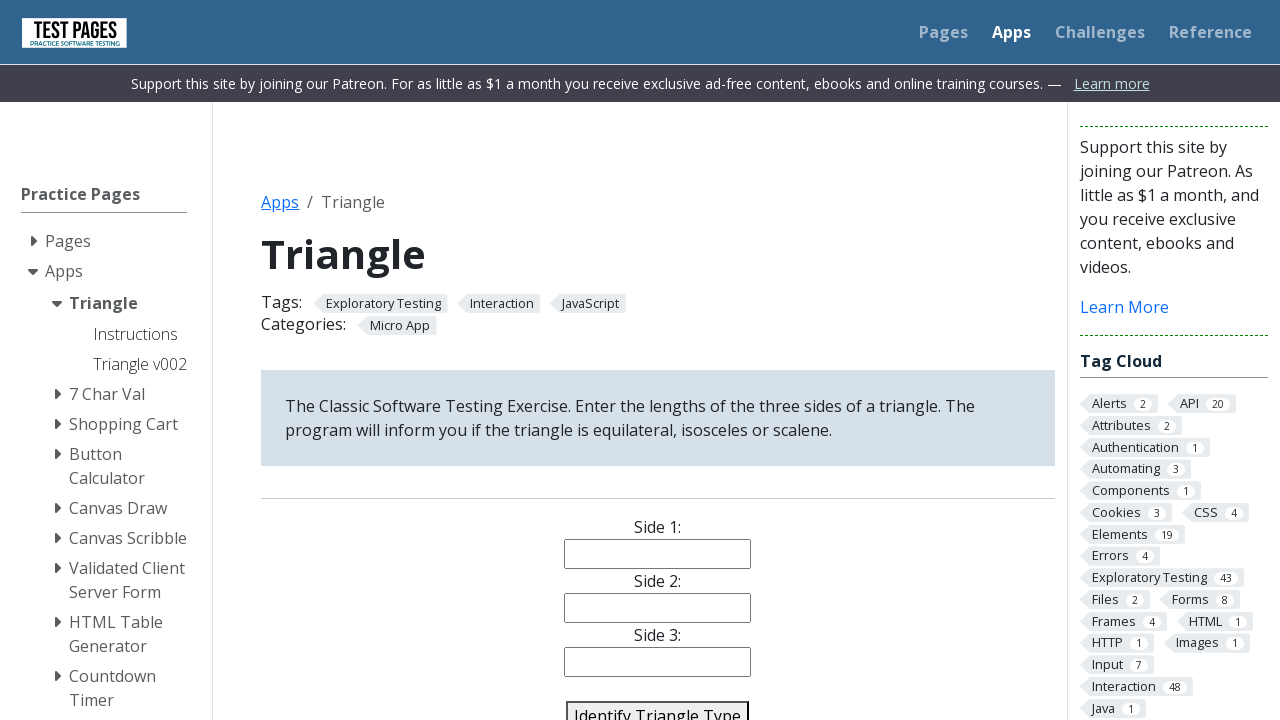

Filled side 1 input field with value '5' on #side1
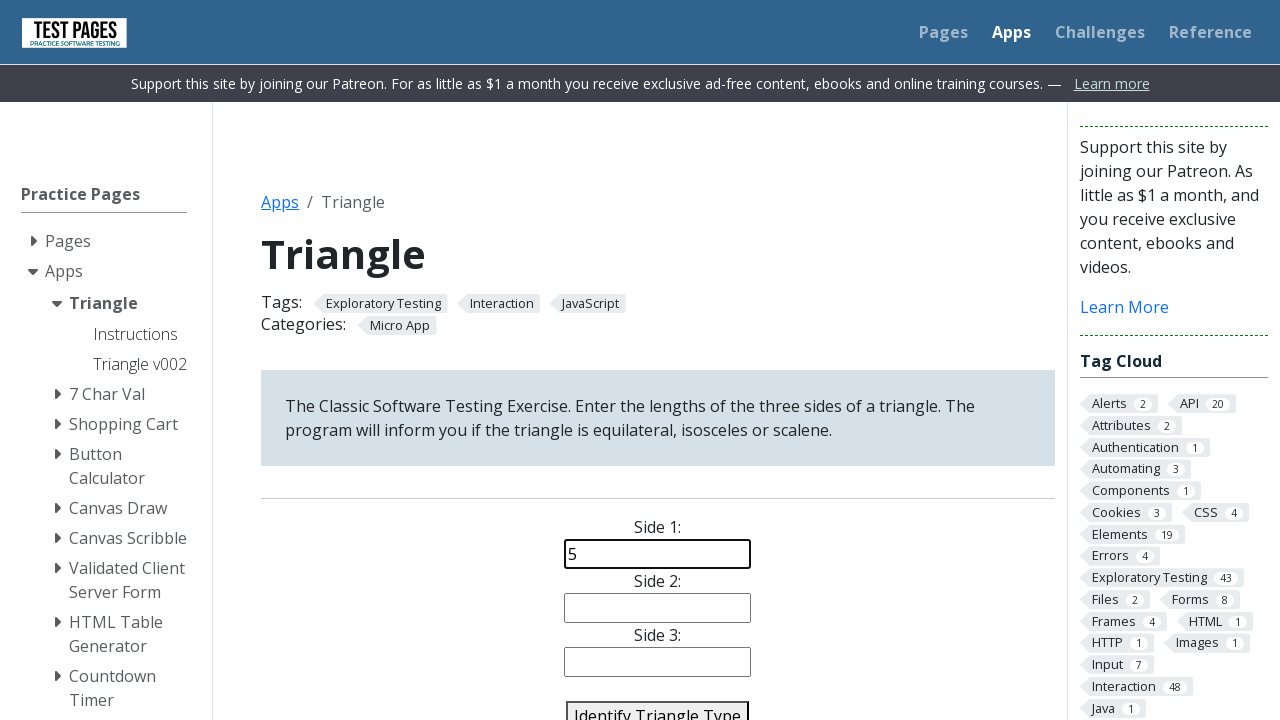

Filled side 2 input field with value '5' on #side2
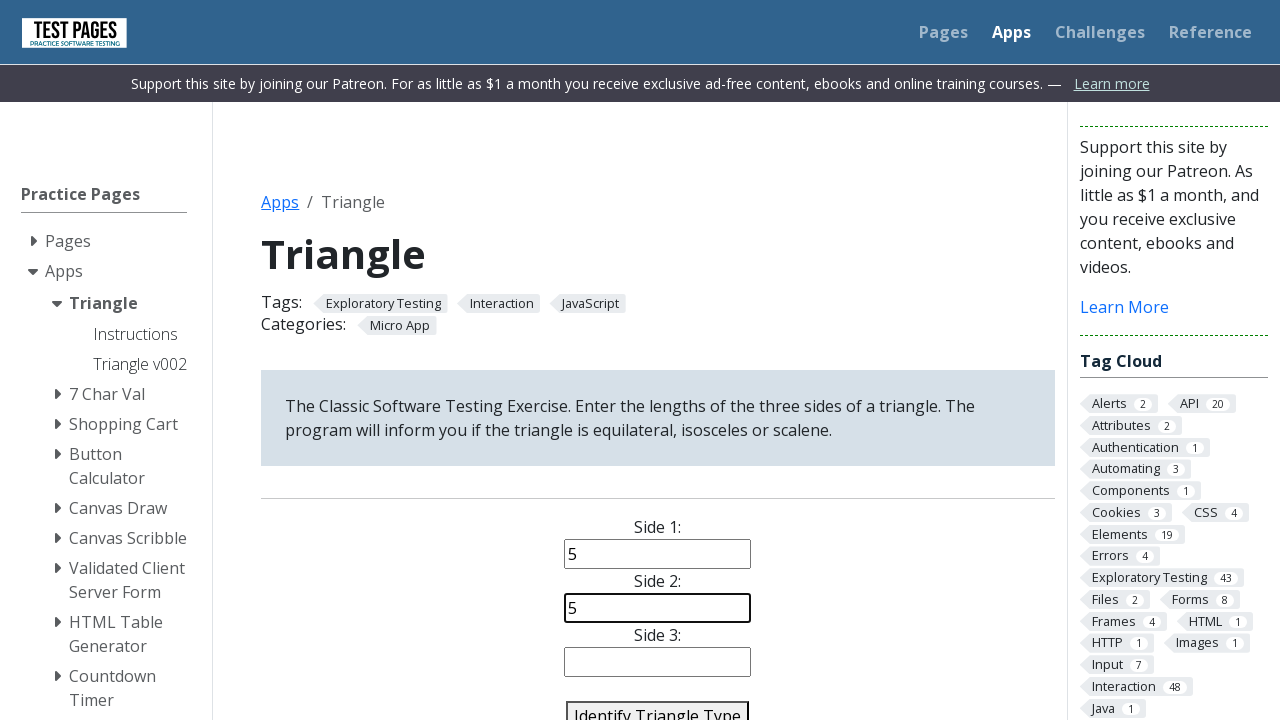

Filled side 3 input field with value '5' on #side3
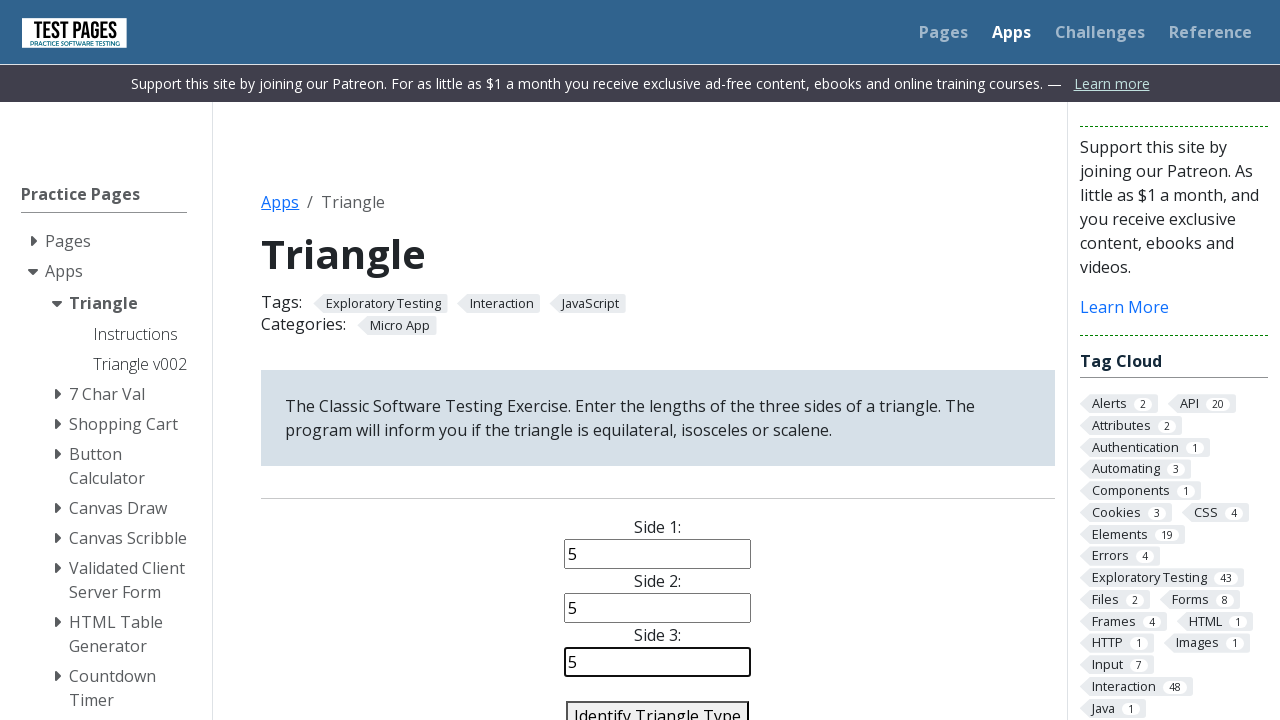

Clicked identify triangle button to analyze the triangle at (658, 705) on #identify-triangle-action
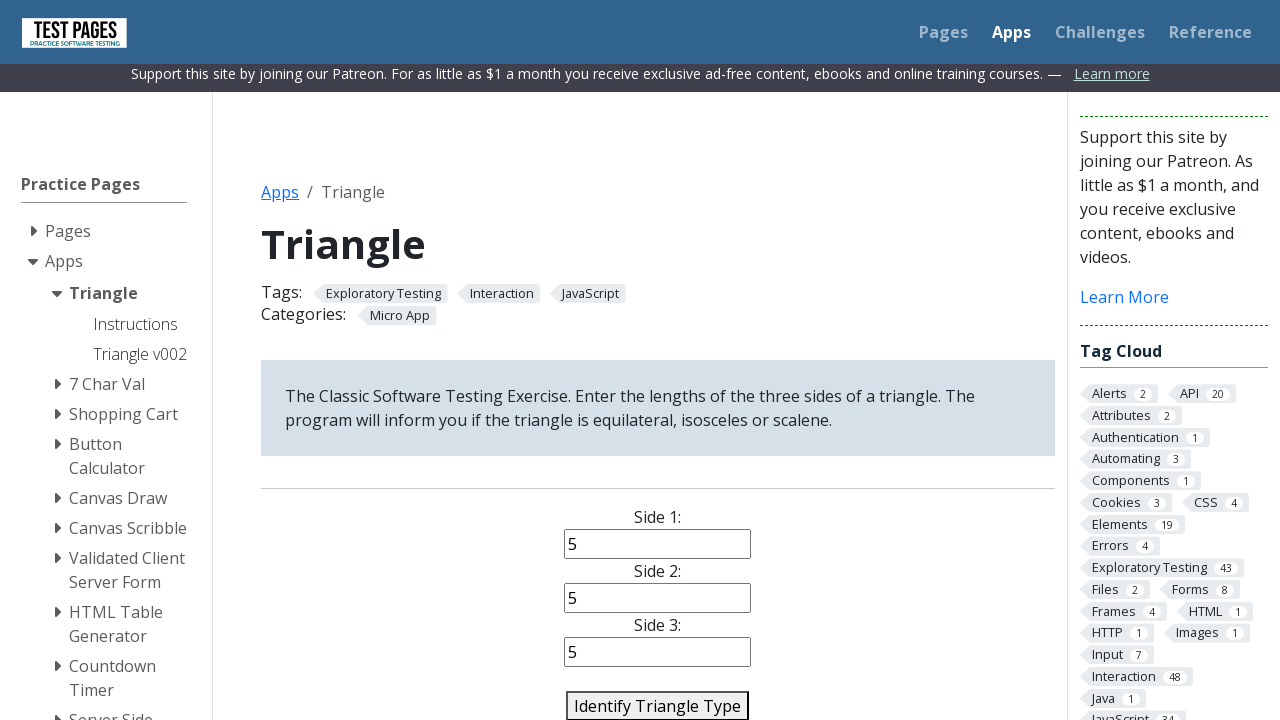

Triangle type result appeared on page
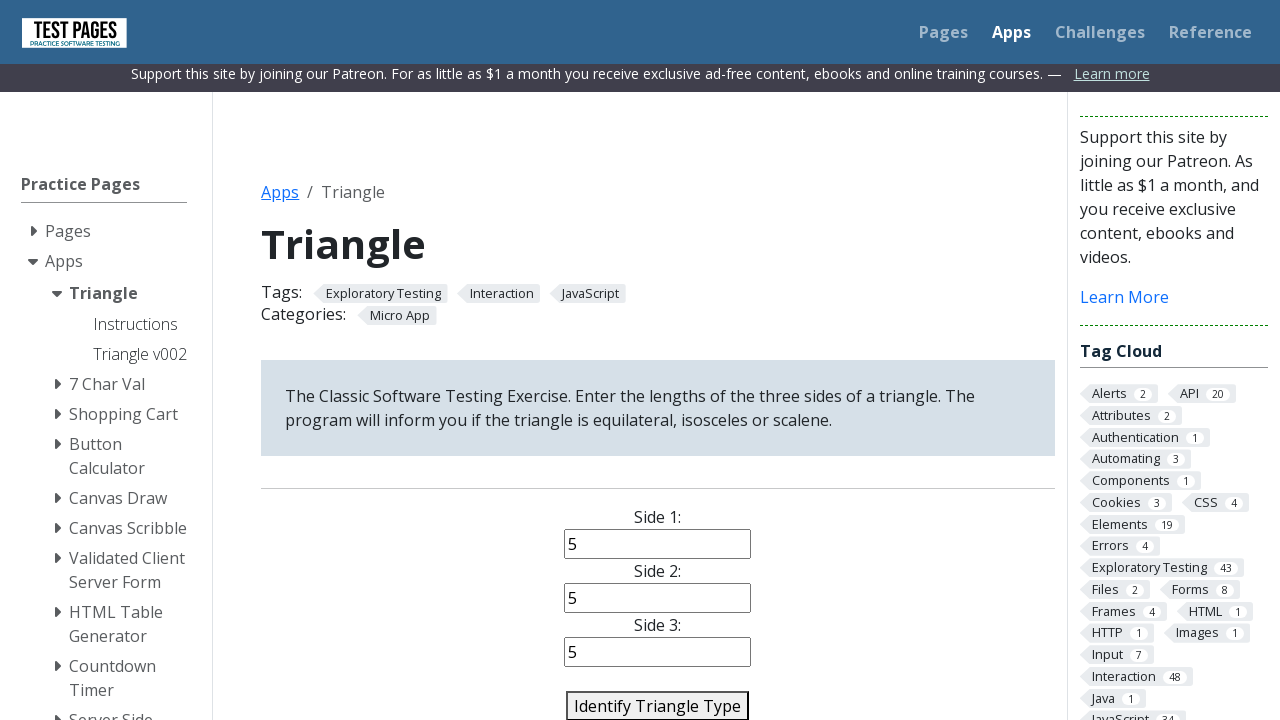

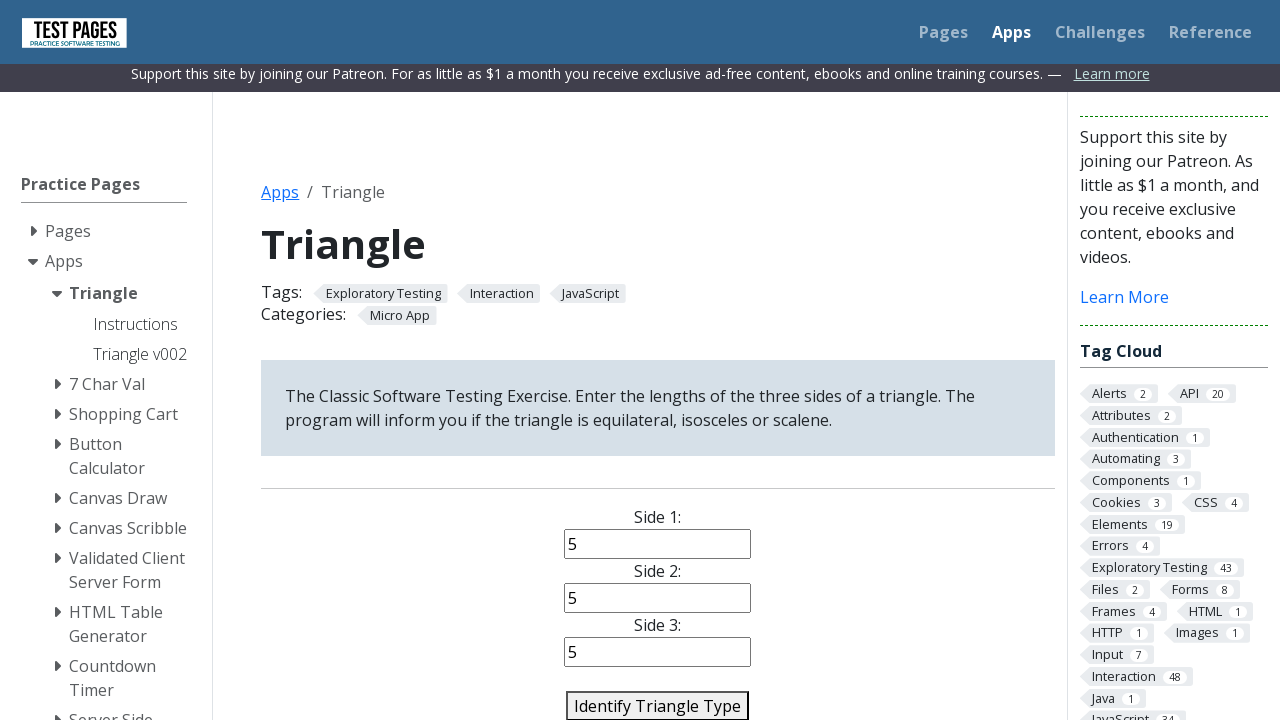